Navigates to the shop.one-shore.com website and verifies the page loads (originally tested on Edge/Windows)

Starting URL: https://shop.one-shore.com

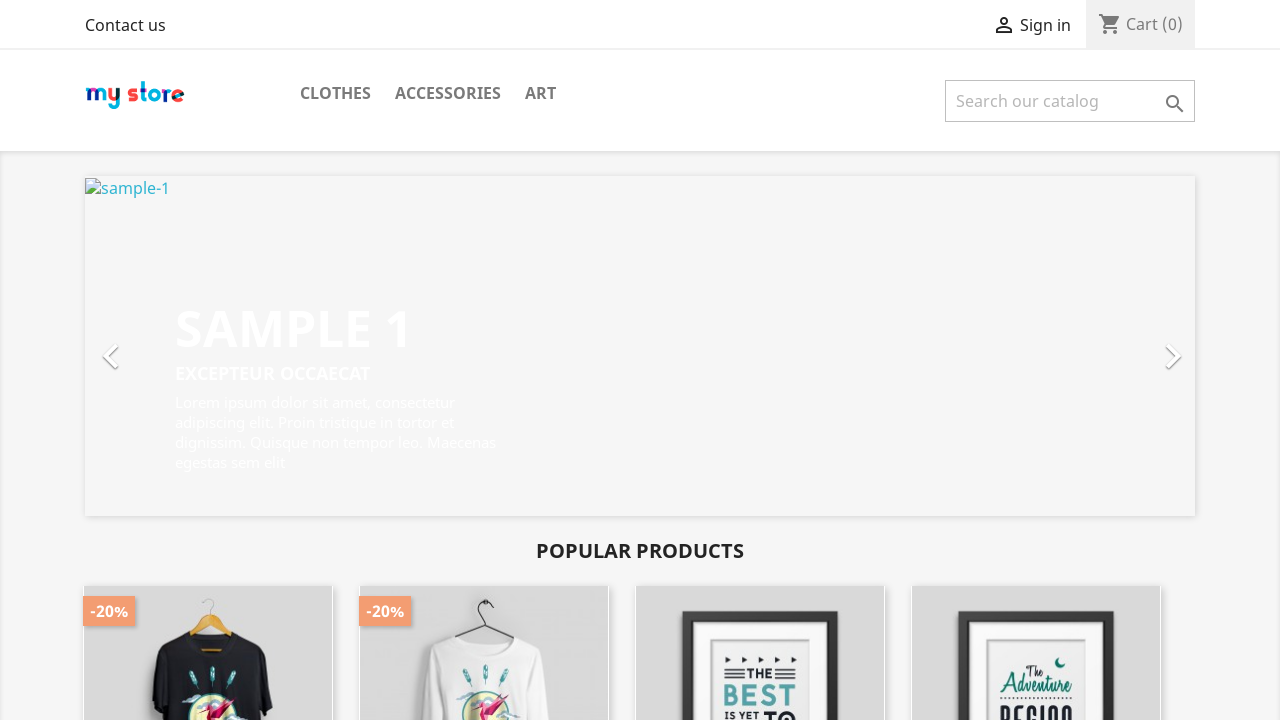

Waited for page to reach domcontentloaded state
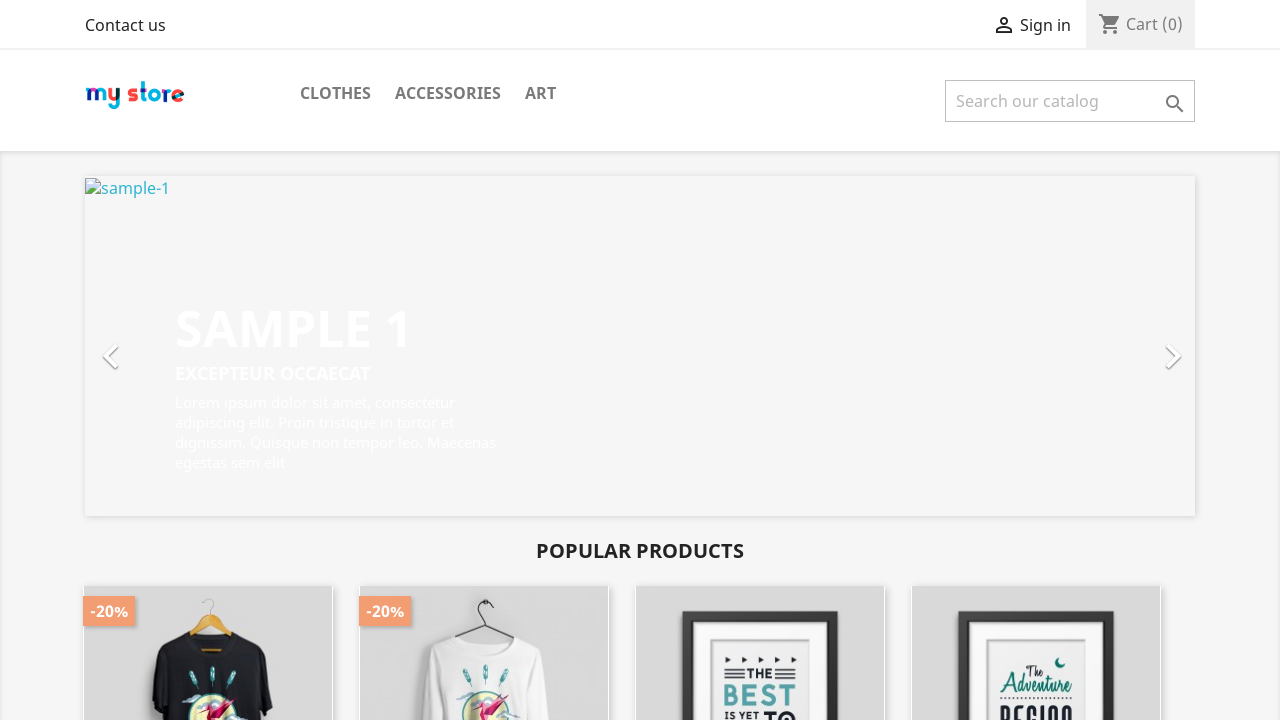

Retrieved page title to verify page loaded successfully
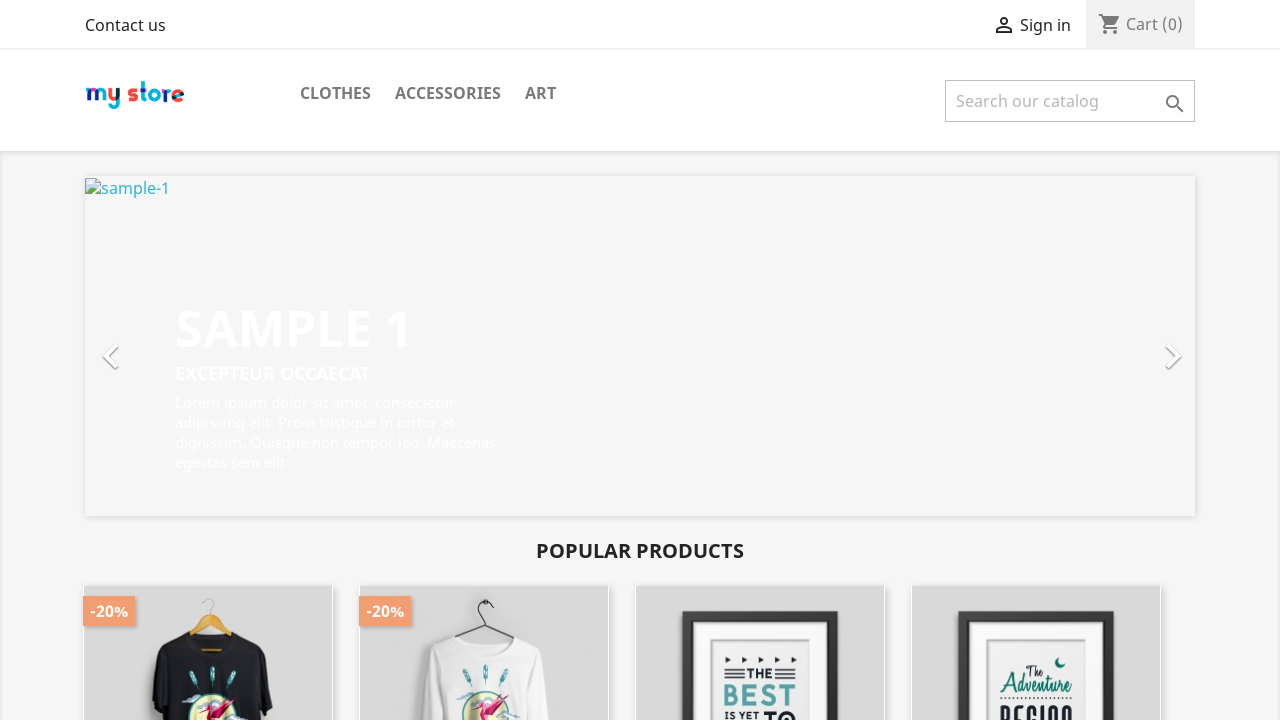

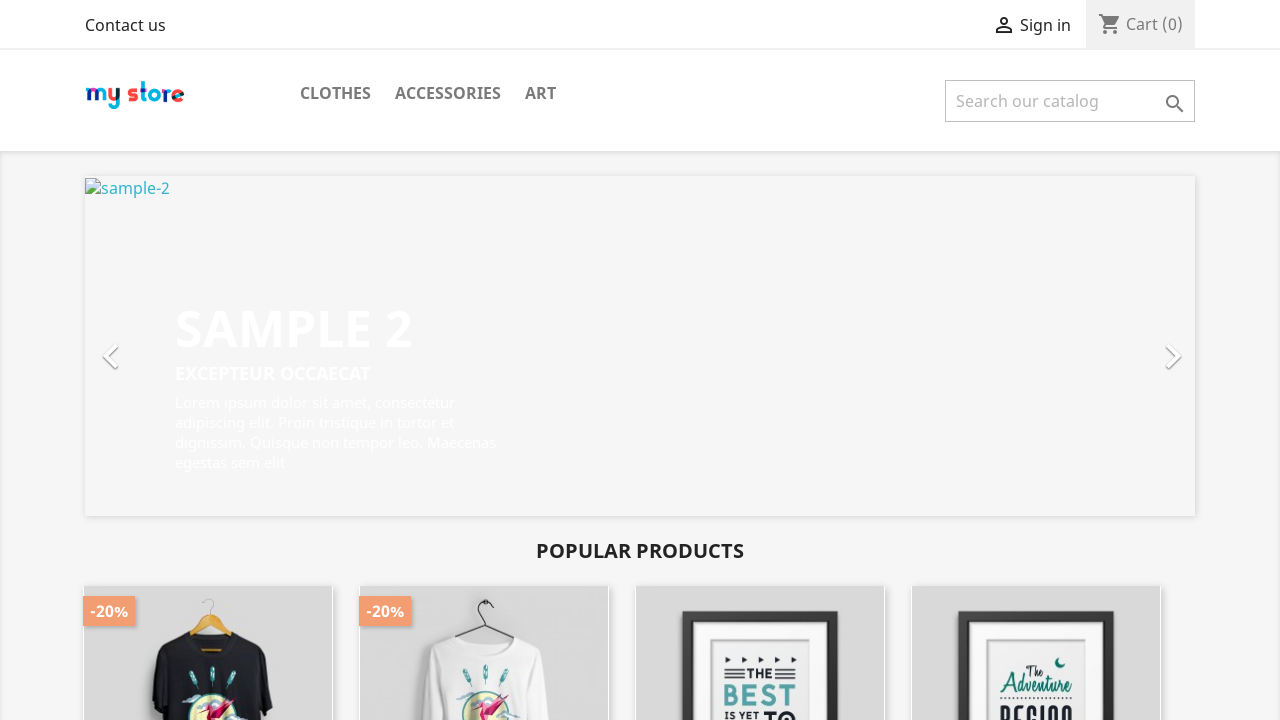